Tests the "load more" pagination functionality on RIT Dubai's directory page by clicking the load more button multiple times to load additional content

Starting URL: https://www.rit.edu/dubai/directory

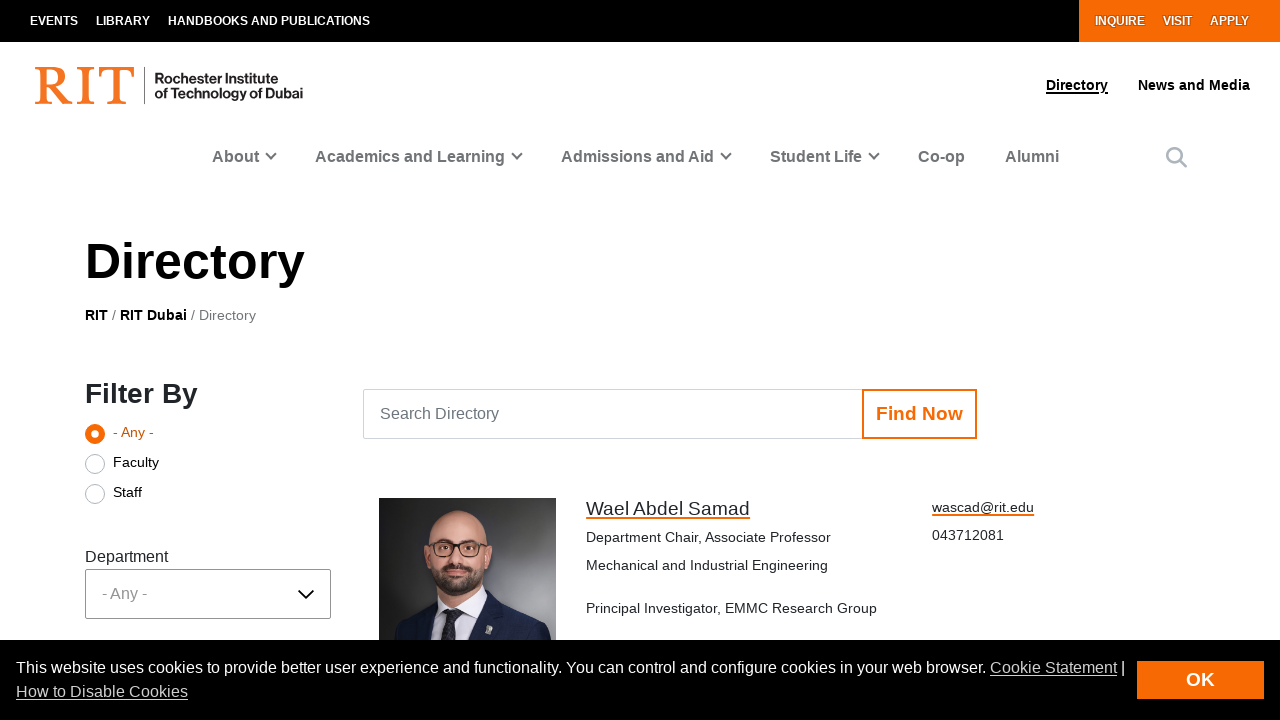

Waited for load more button to become visible
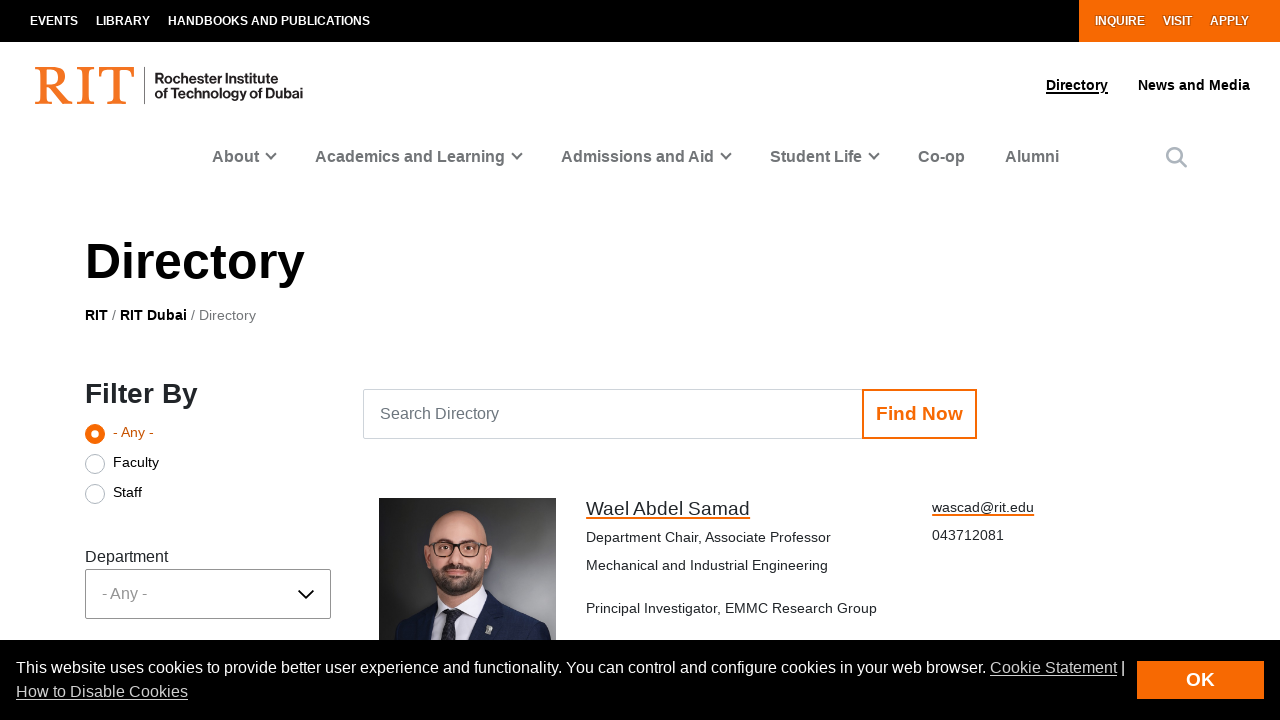

Scrolled load more button into view
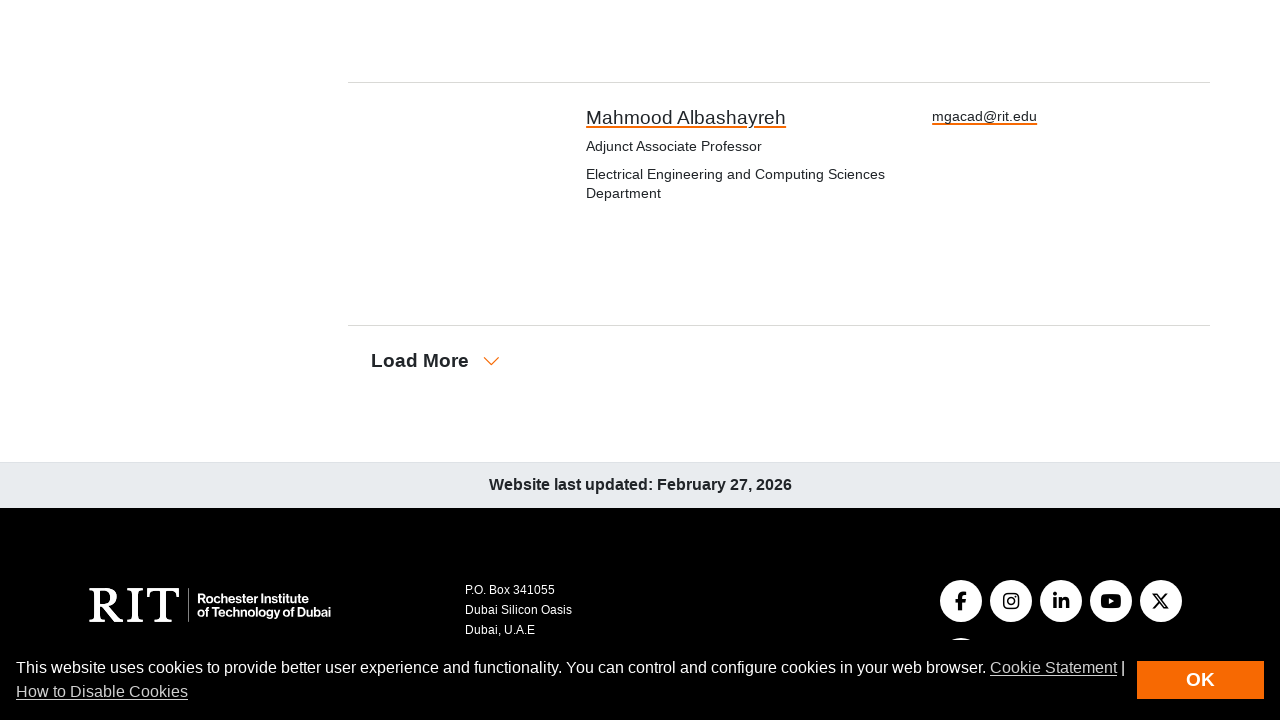

Clicked load more button to load additional directory entries at (422, 361) on .see-more
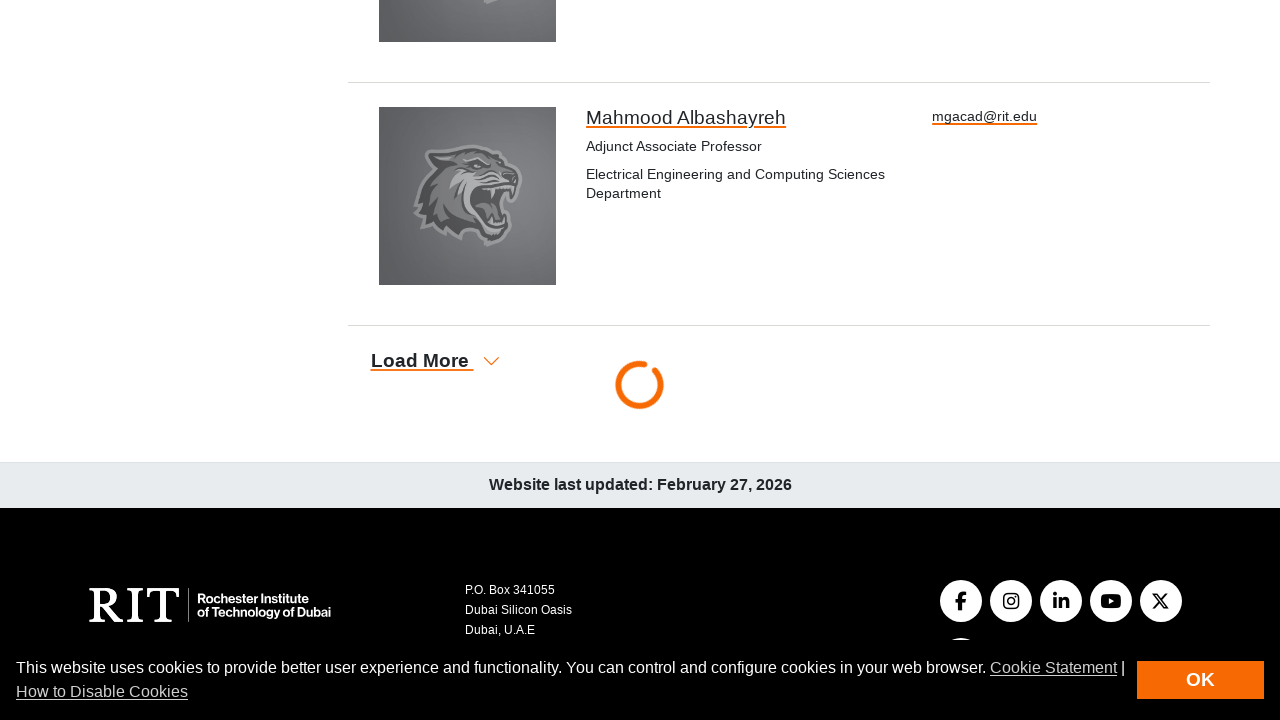

Waited for new content to load after clicking load more button
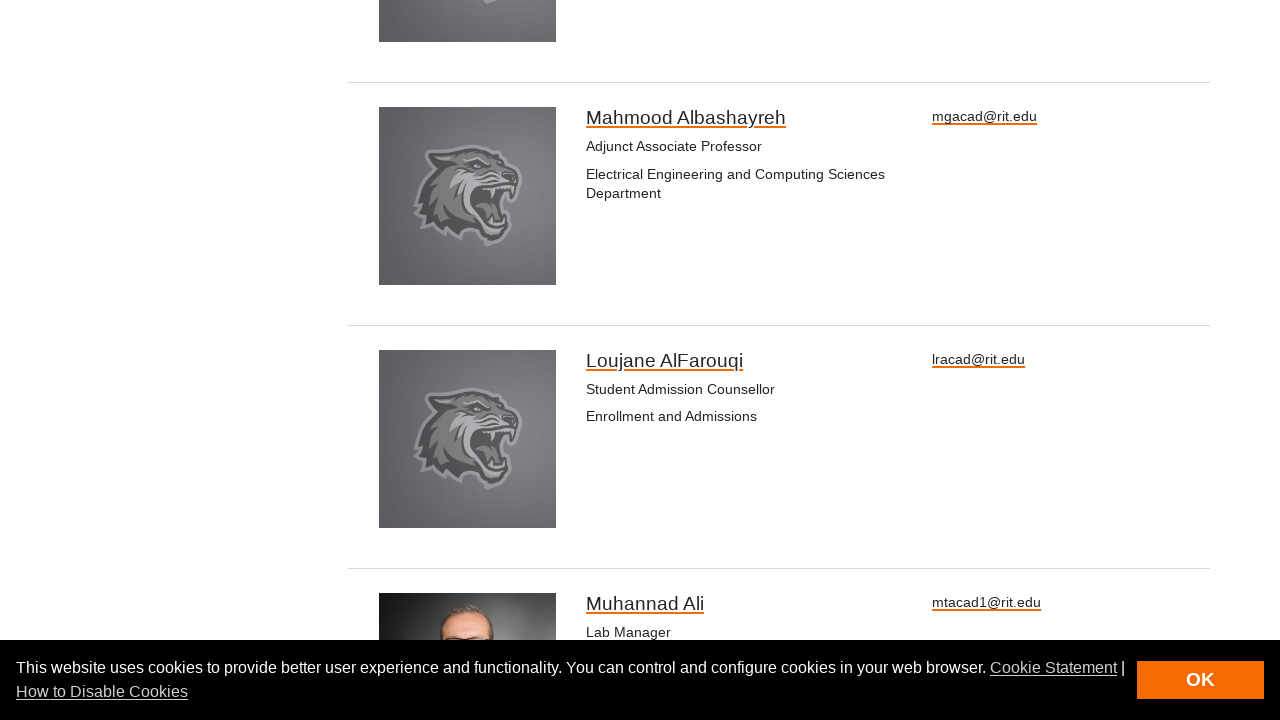

Waited for load more button to become visible
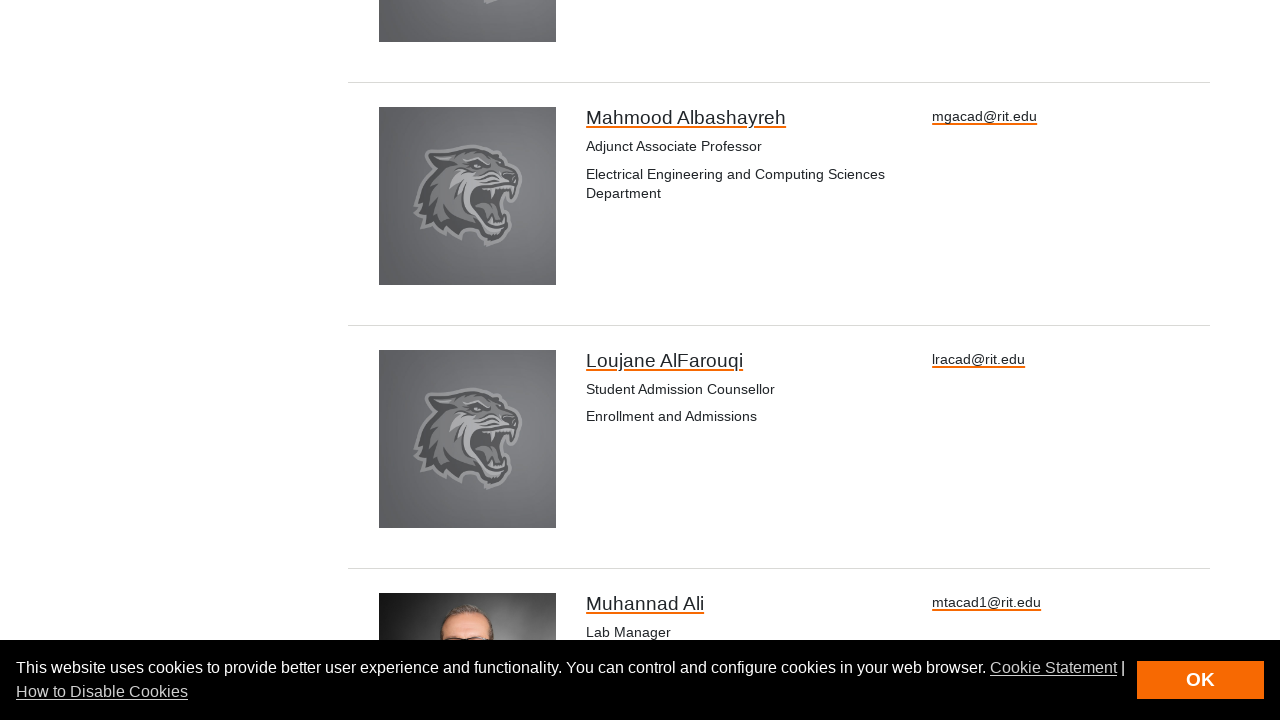

Scrolled load more button into view
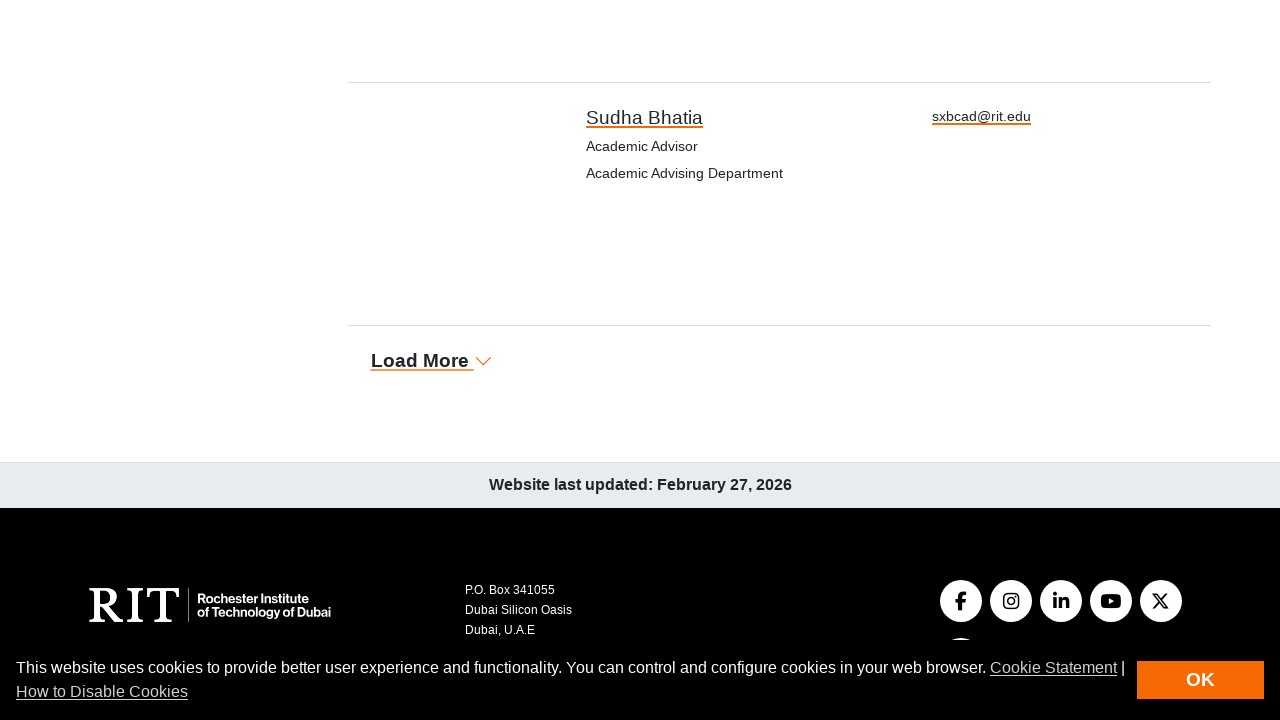

Clicked load more button to load additional directory entries at (422, 360) on .see-more
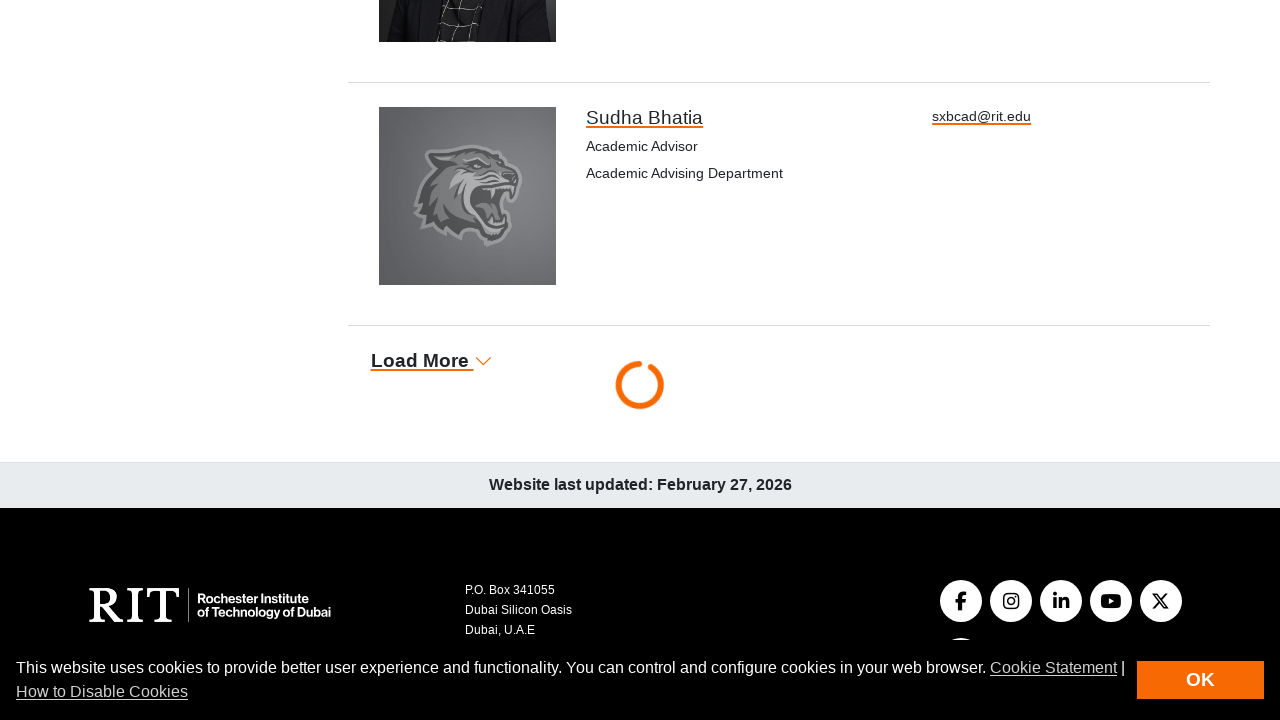

Waited for new content to load after clicking load more button
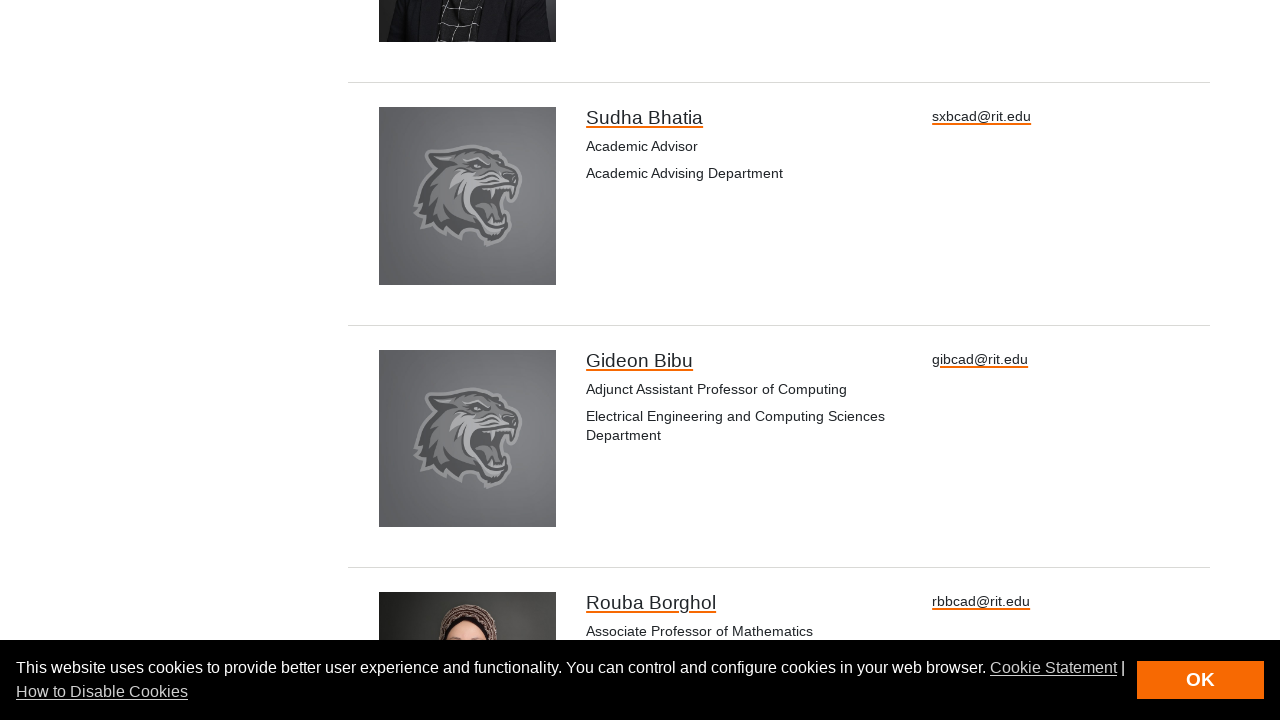

Waited for load more button to become visible
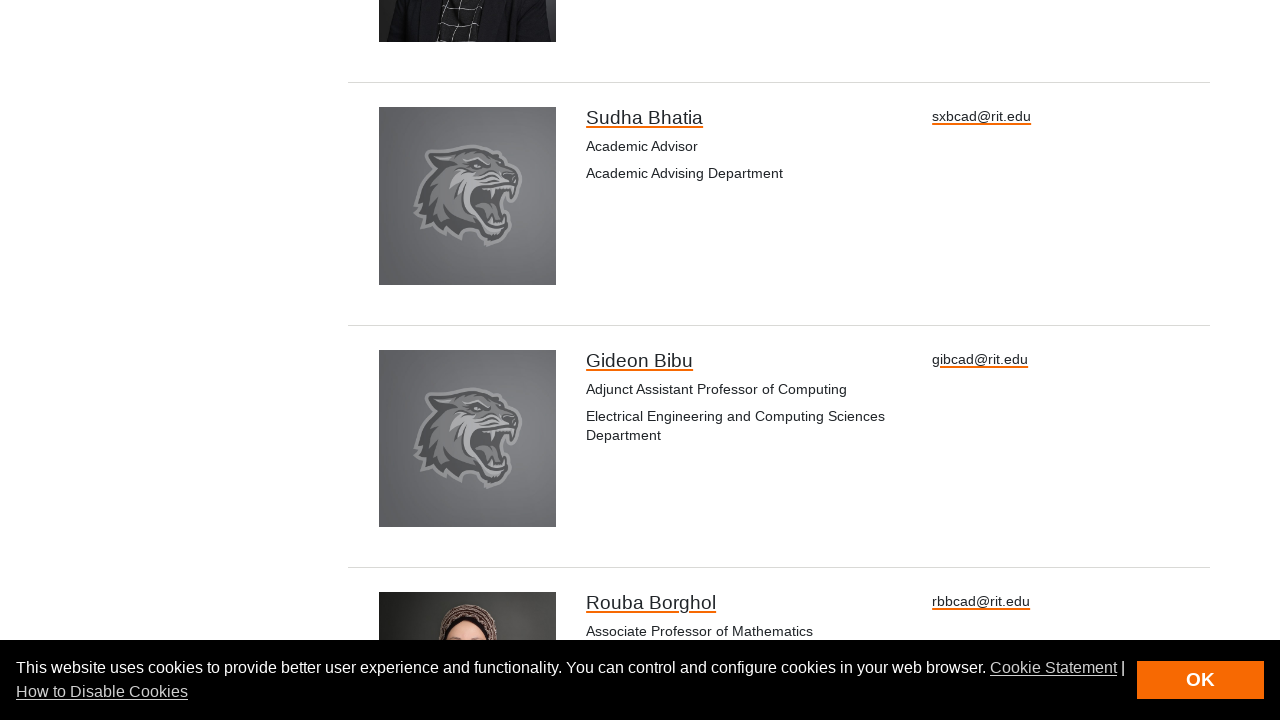

Scrolled load more button into view
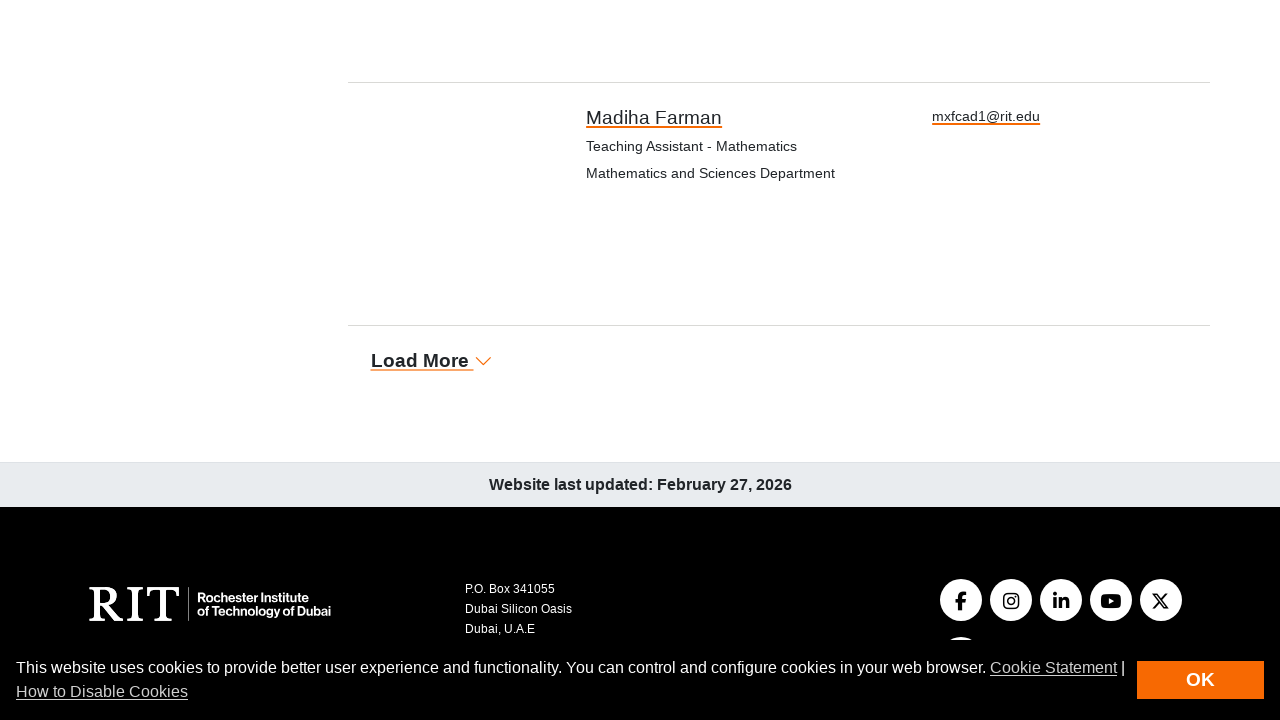

Clicked load more button to load additional directory entries at (422, 360) on .see-more
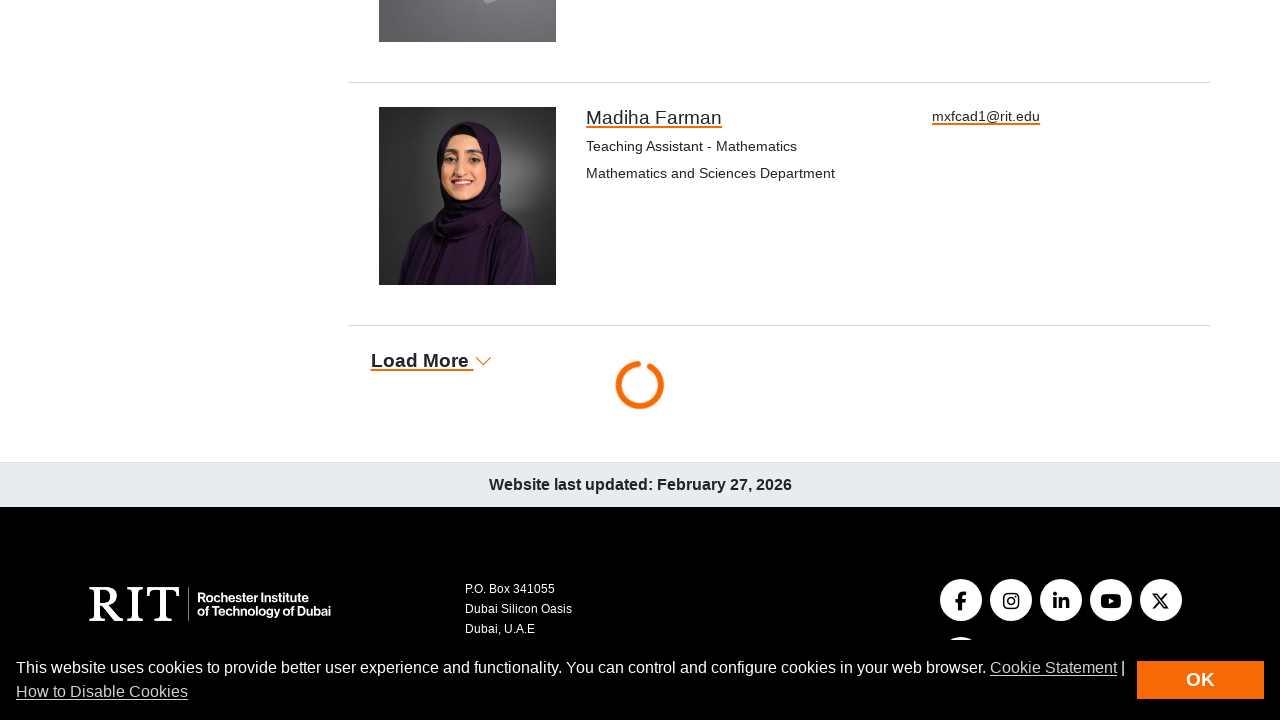

Waited for new content to load after clicking load more button
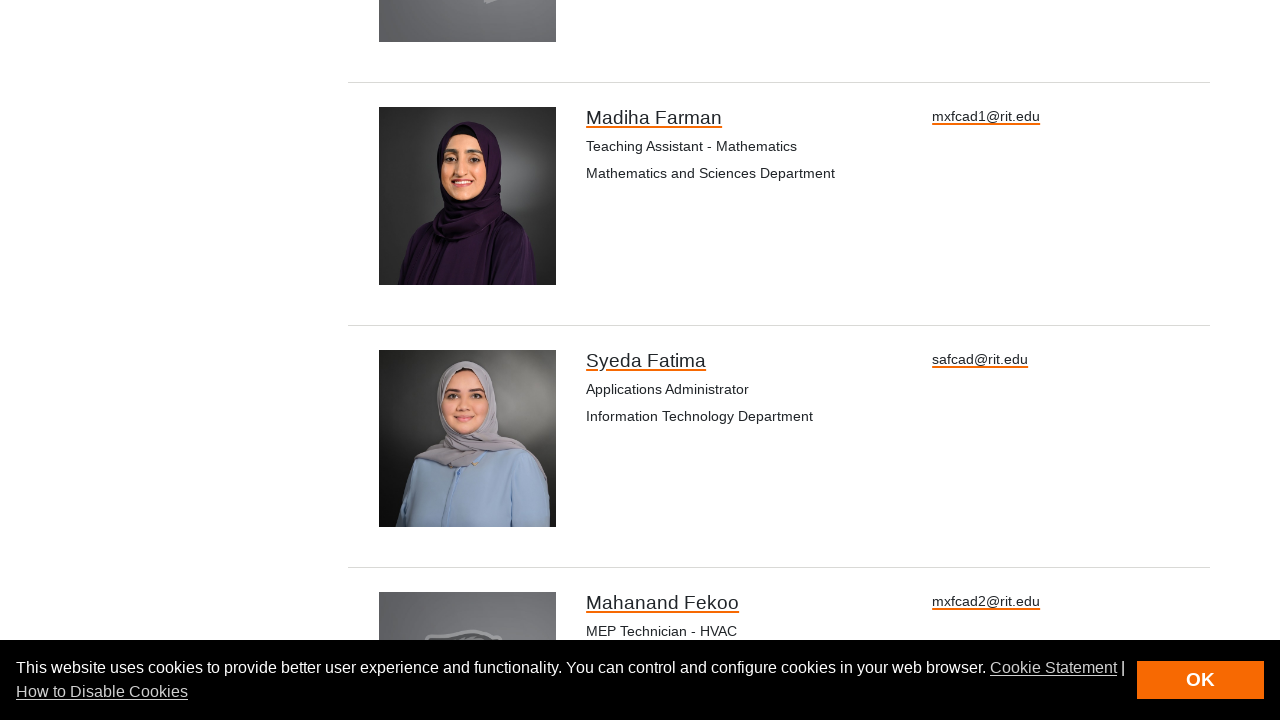

Waited for load more button to become visible
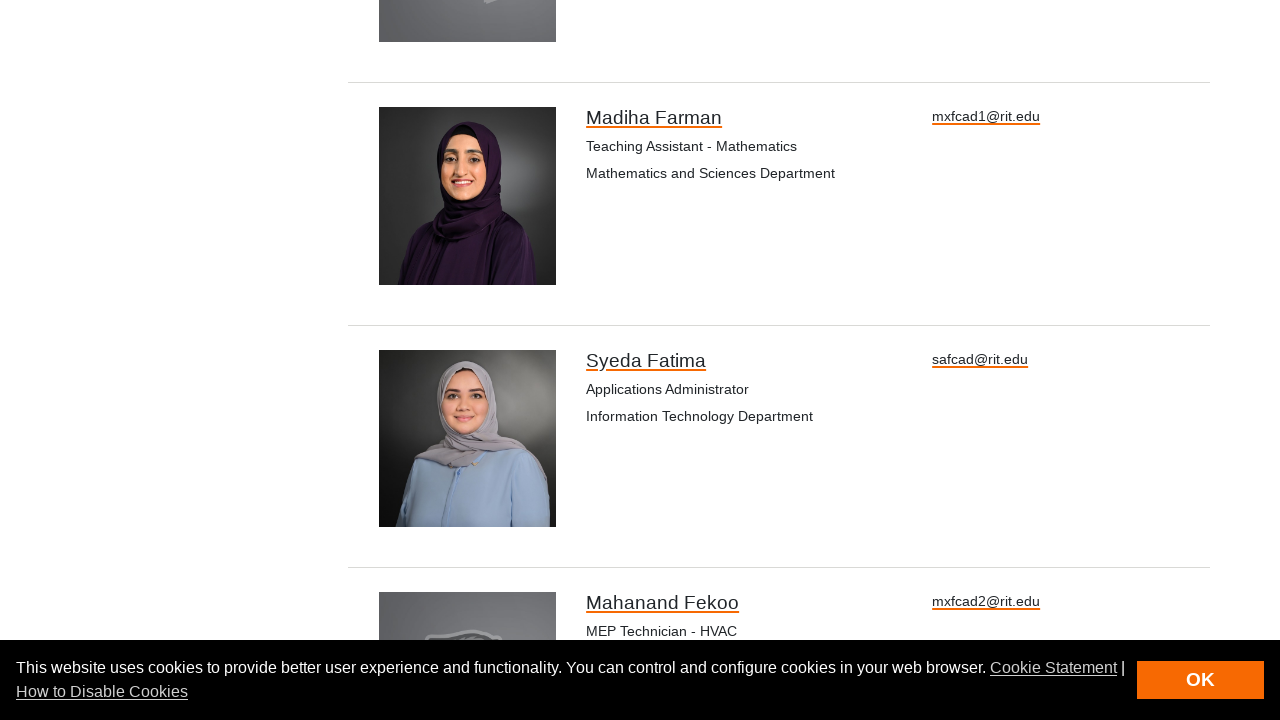

Scrolled load more button into view
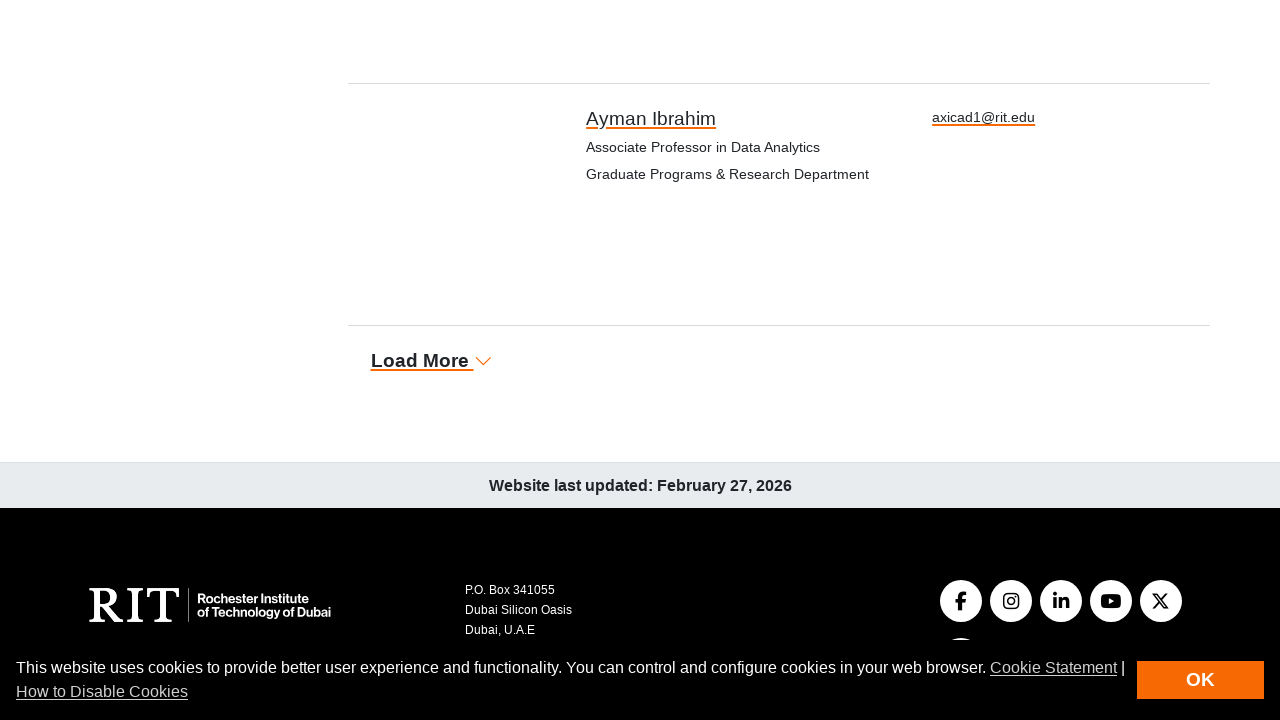

Clicked load more button to load additional directory entries at (422, 361) on .see-more
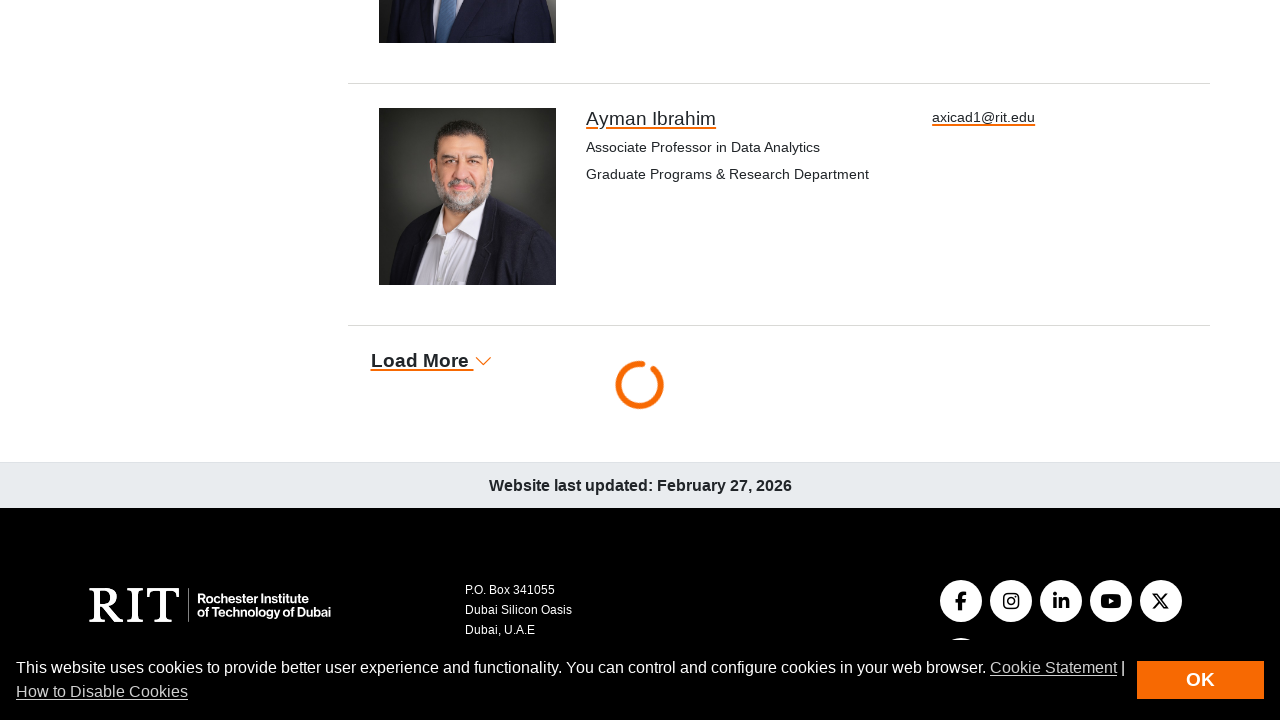

Waited for new content to load after clicking load more button
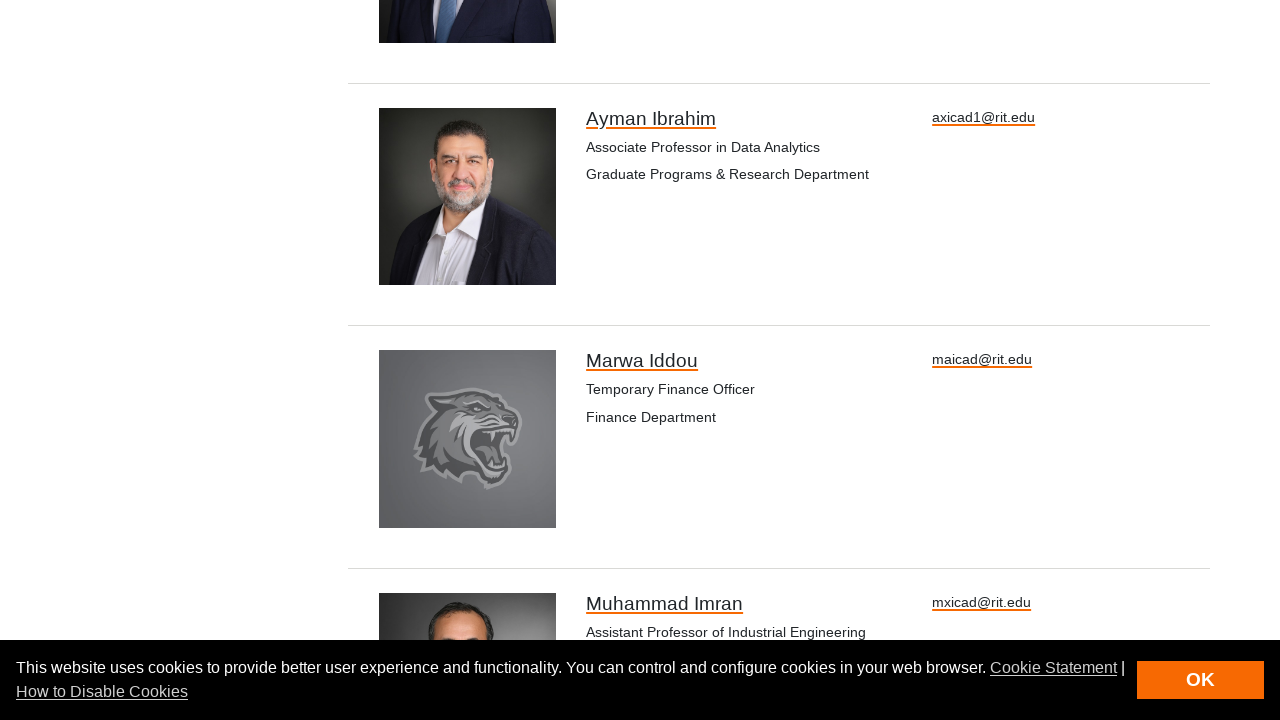

Waited for load more button to become visible
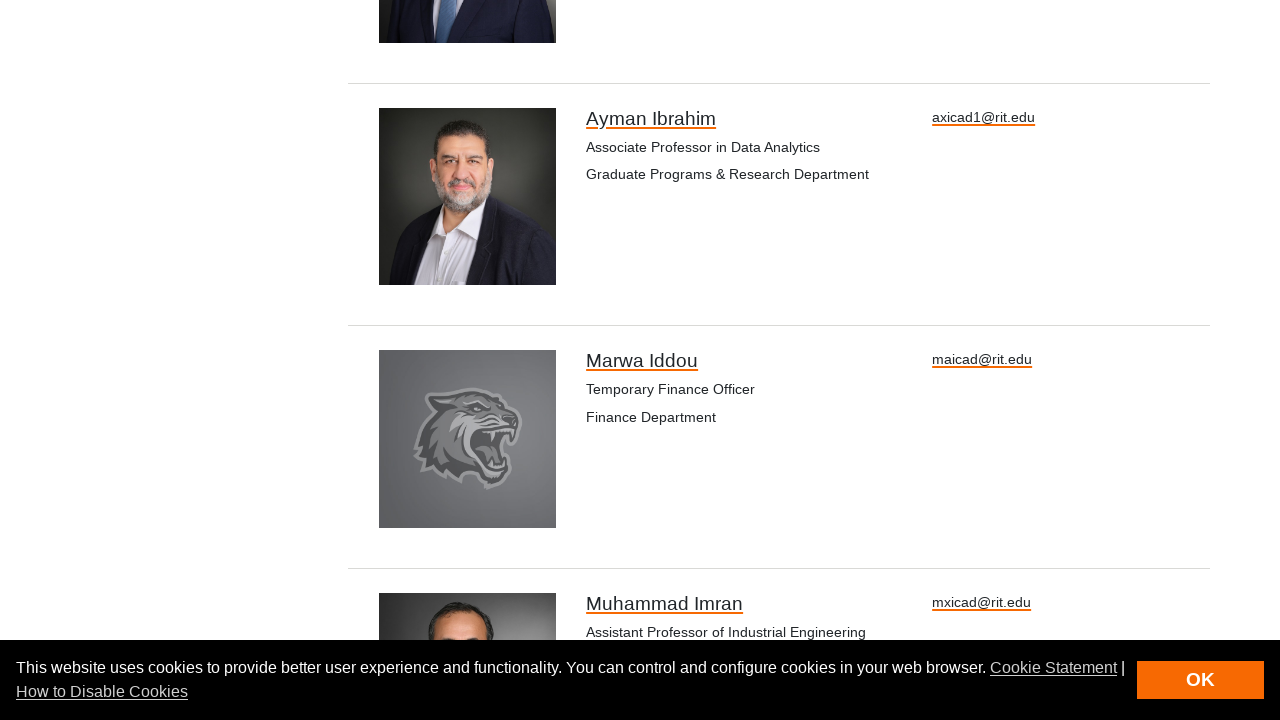

Scrolled load more button into view
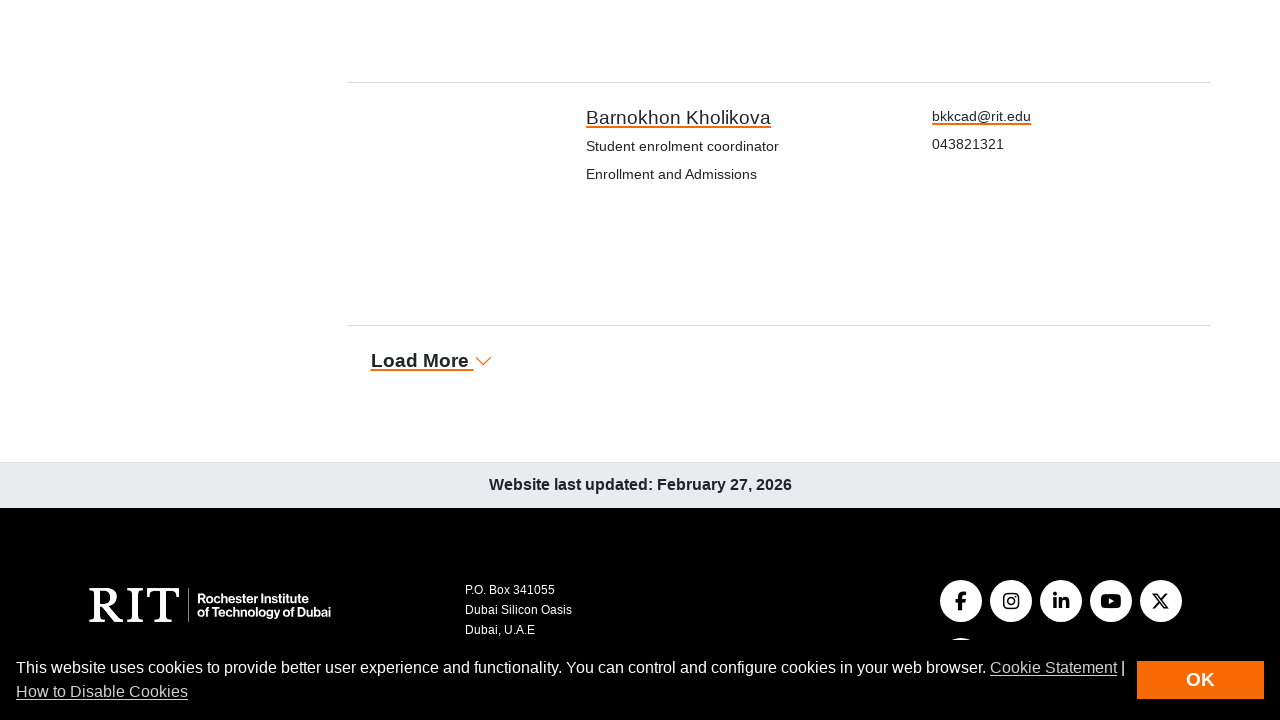

Clicked load more button to load additional directory entries at (422, 361) on .see-more
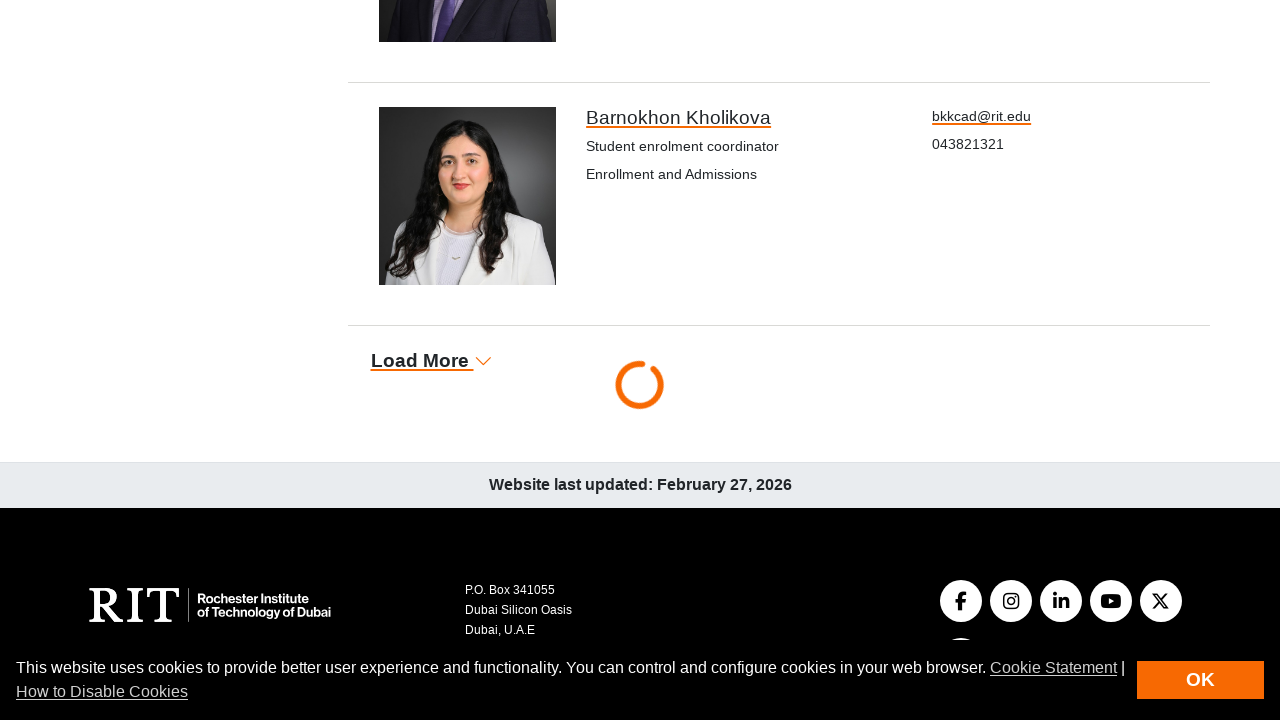

Waited for new content to load after clicking load more button
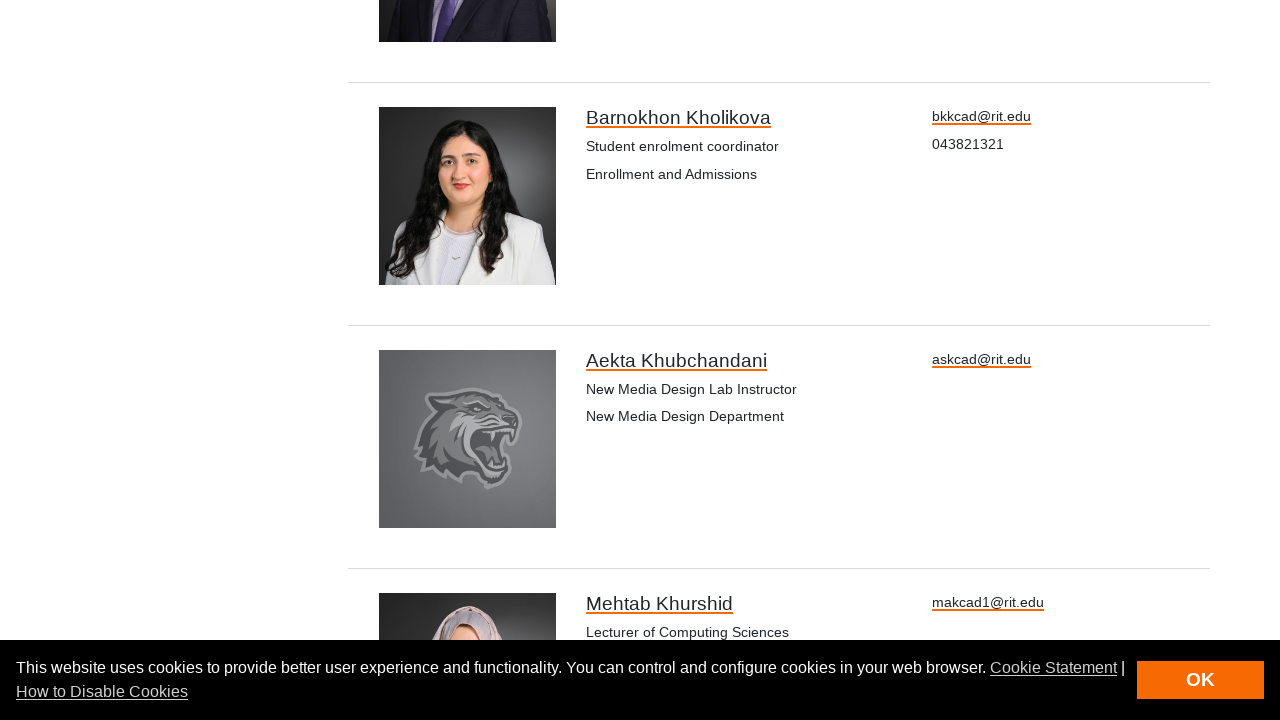

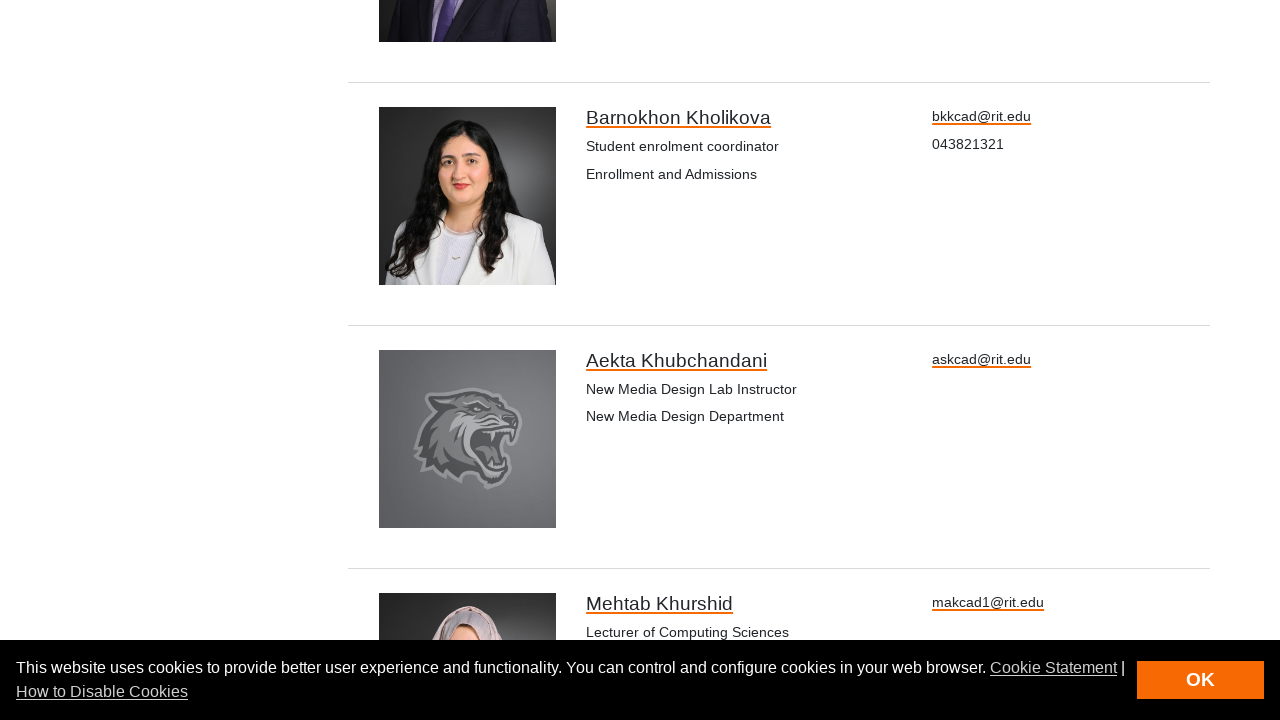